Retrieves a value from an element attribute, performs a mathematical calculation, and submits the result along with checkbox selections

Starting URL: http://suninjuly.github.io/get_attribute.html

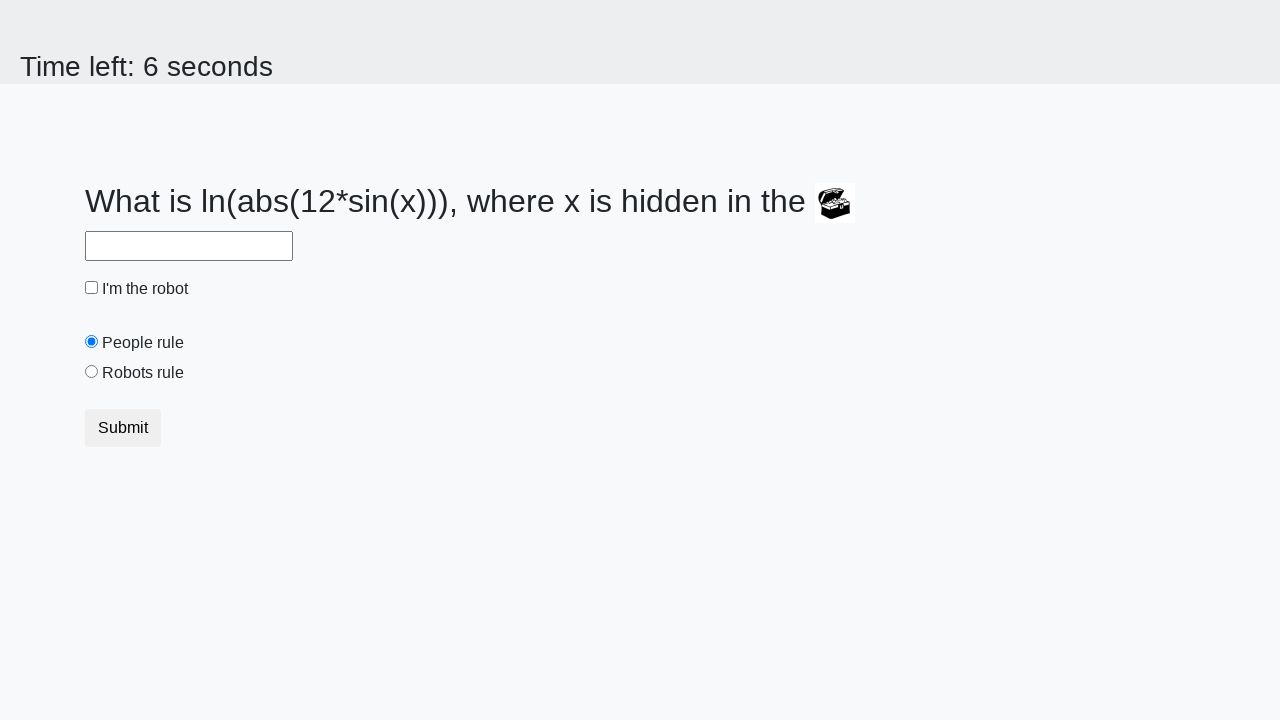

Retrieved valuex attribute from treasure element
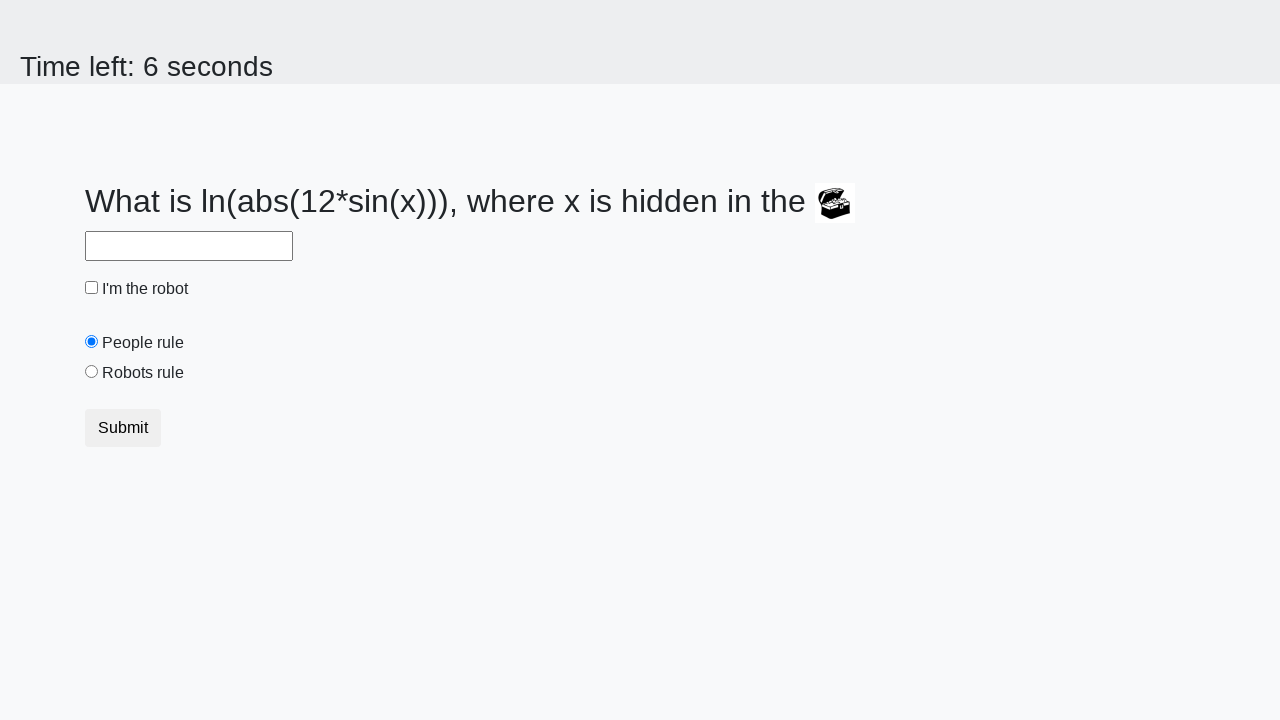

Calculated mathematical result using formula: log(abs(12*sin(x)))
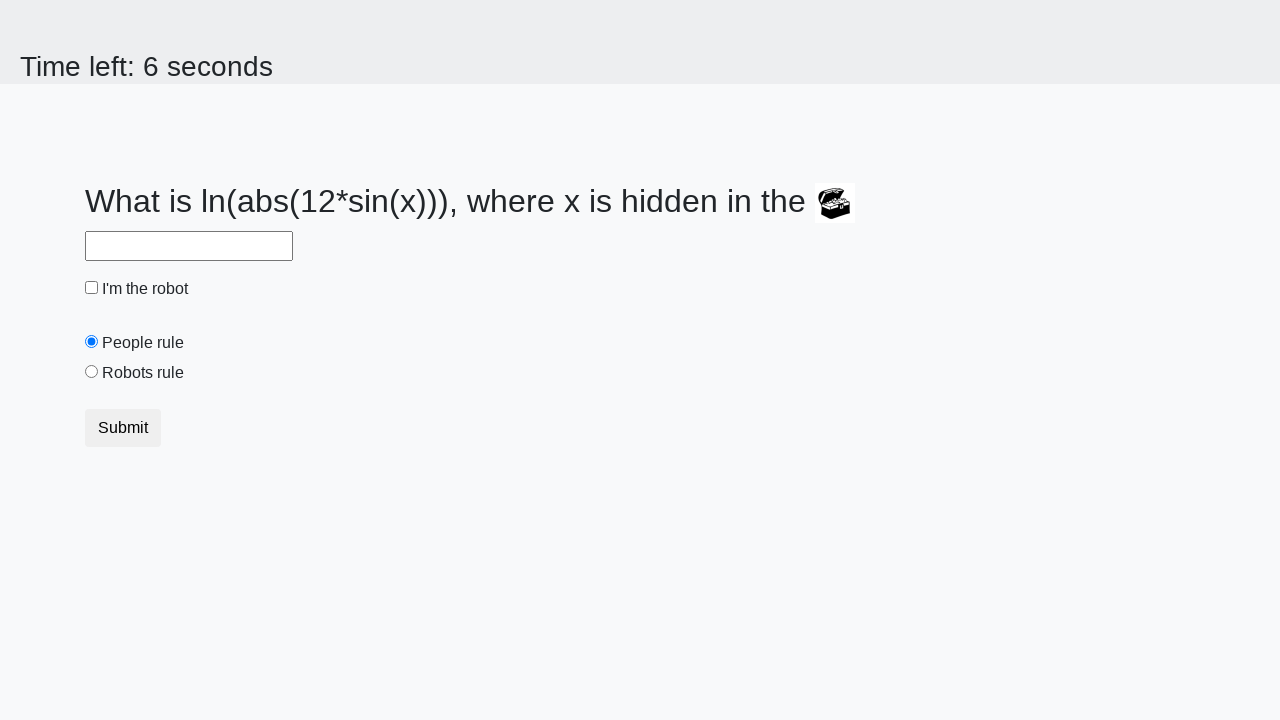

Filled answer field with calculated result on input#answer
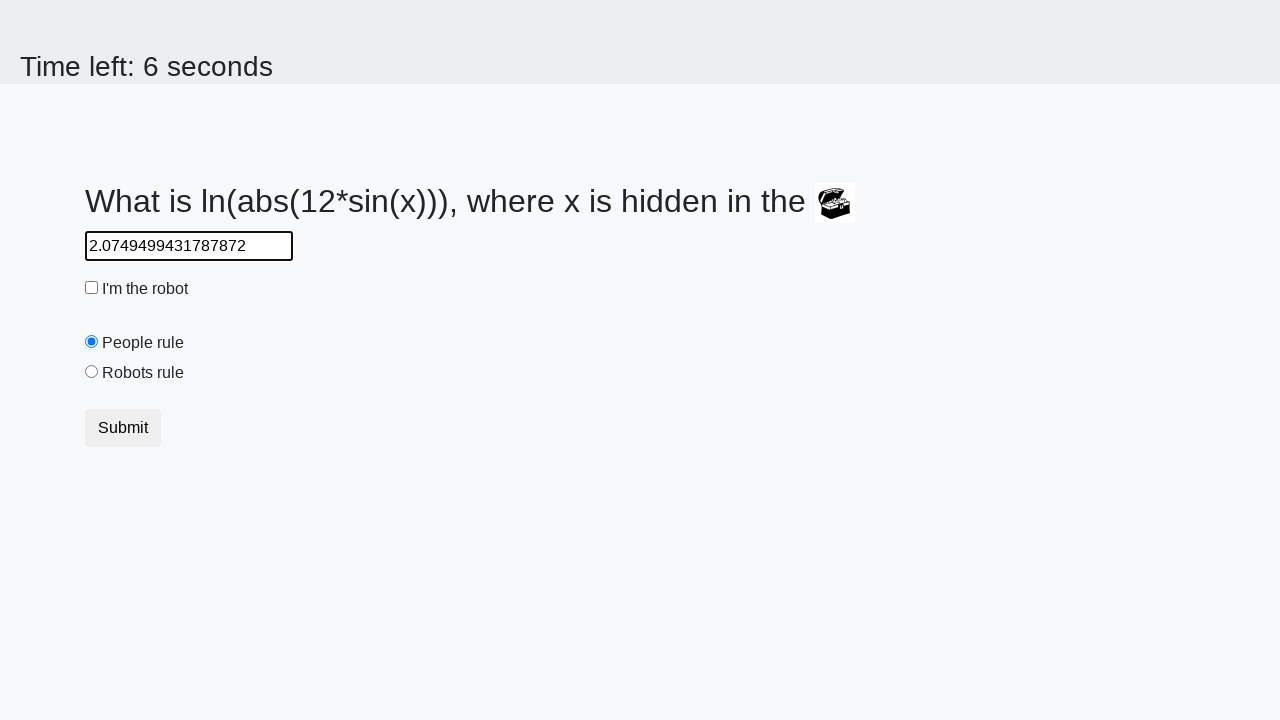

Clicked robot checkbox at (92, 288) on input#robotCheckbox
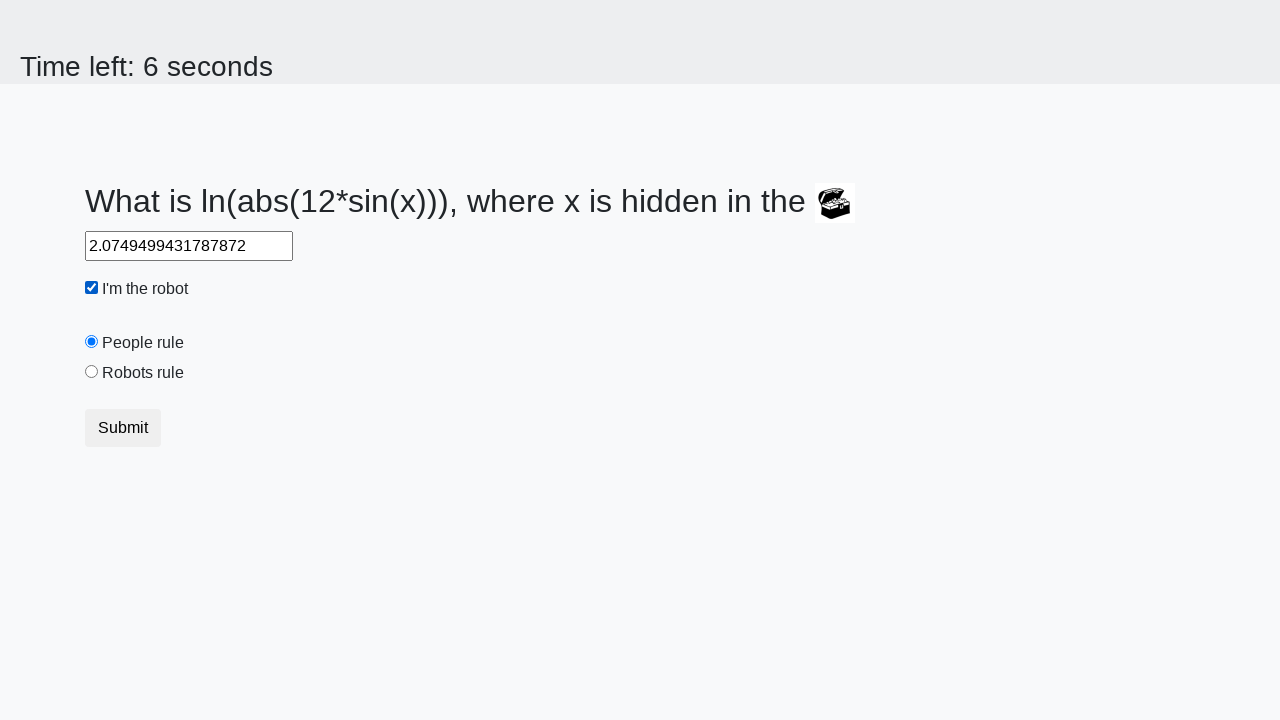

Clicked robots rule radio button at (92, 372) on input#robotsRule
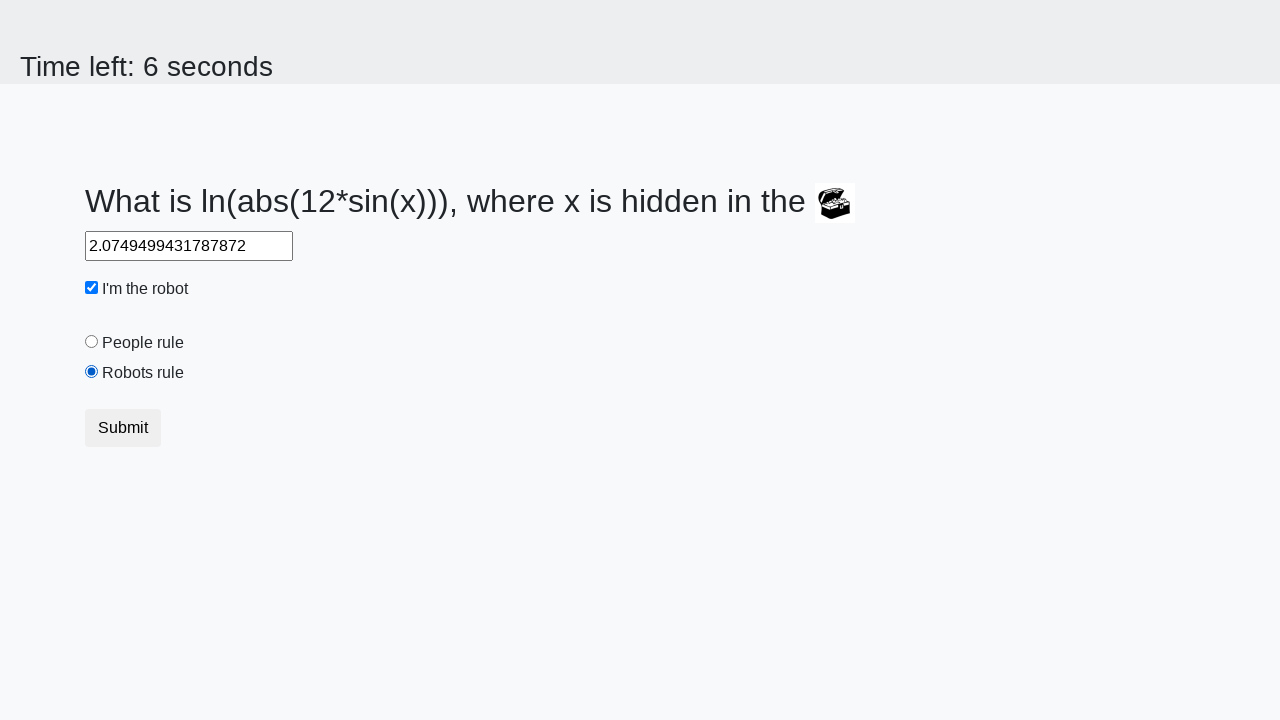

Submitted form by clicking submit button at (123, 428) on button.btn.btn-default
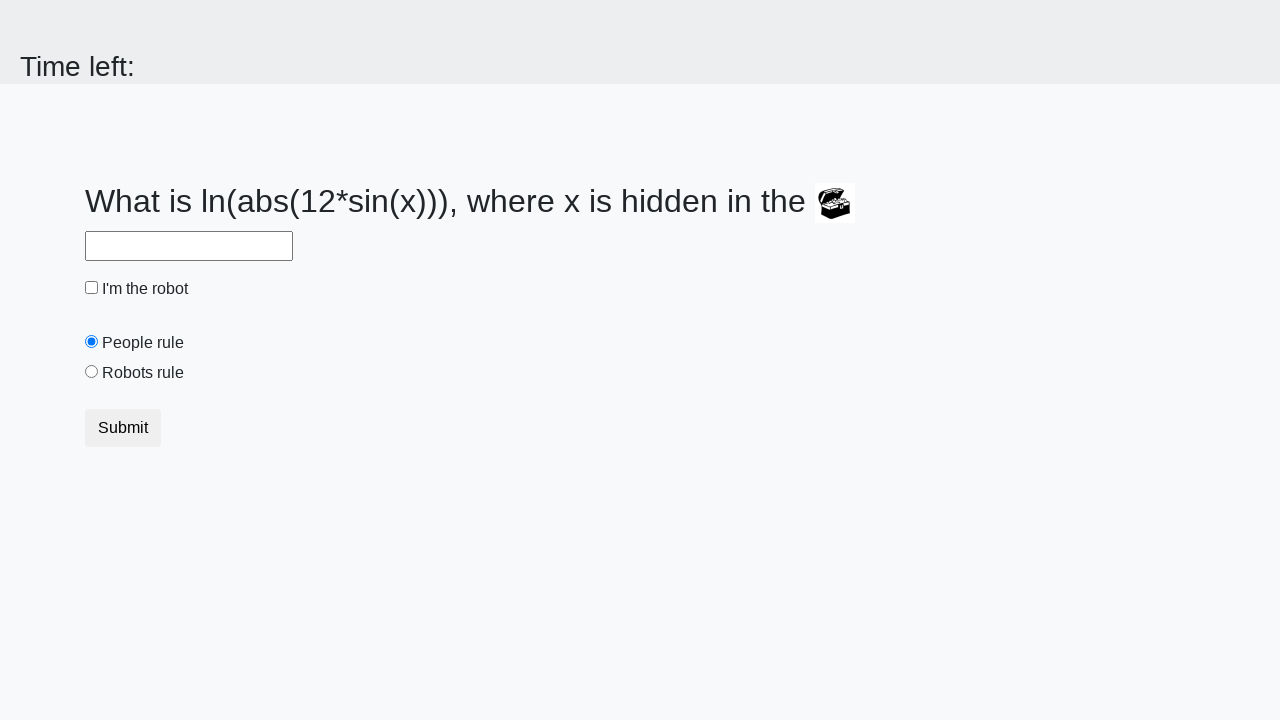

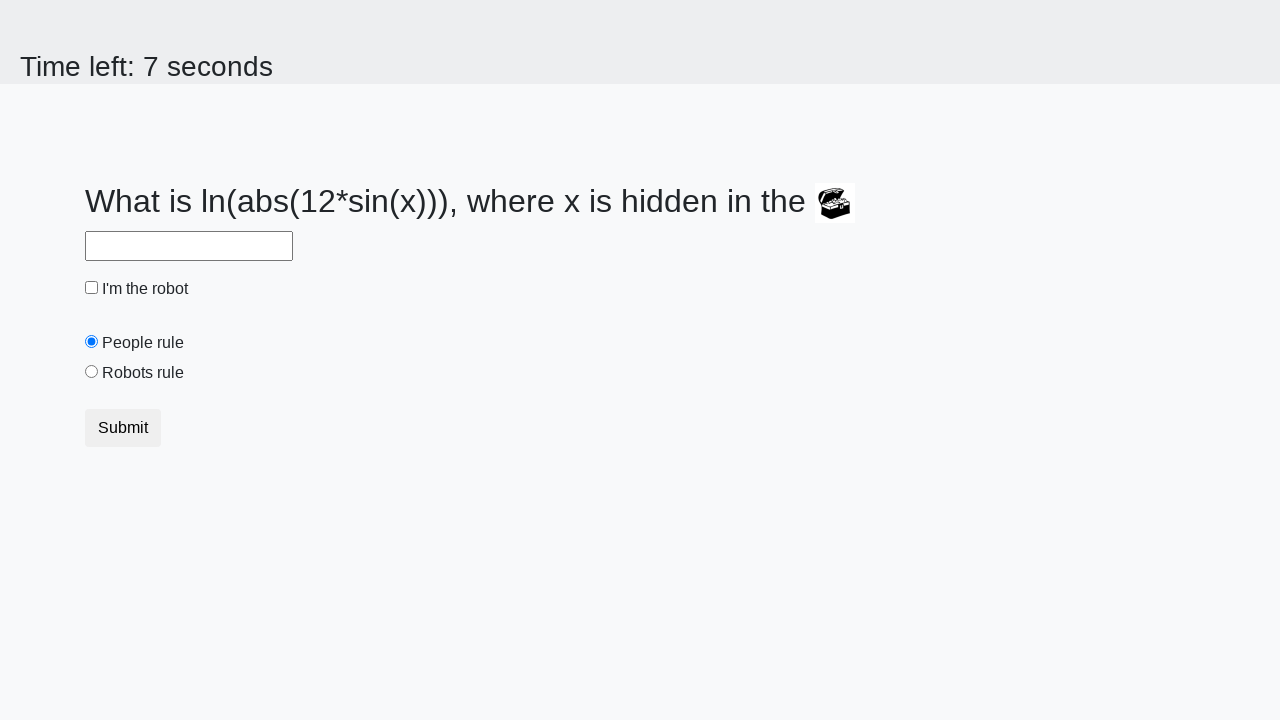